Tests slider interaction by dragging it to 75% position and verifying the volume level display

Starting URL: https://training-support.net/webelements/sliders

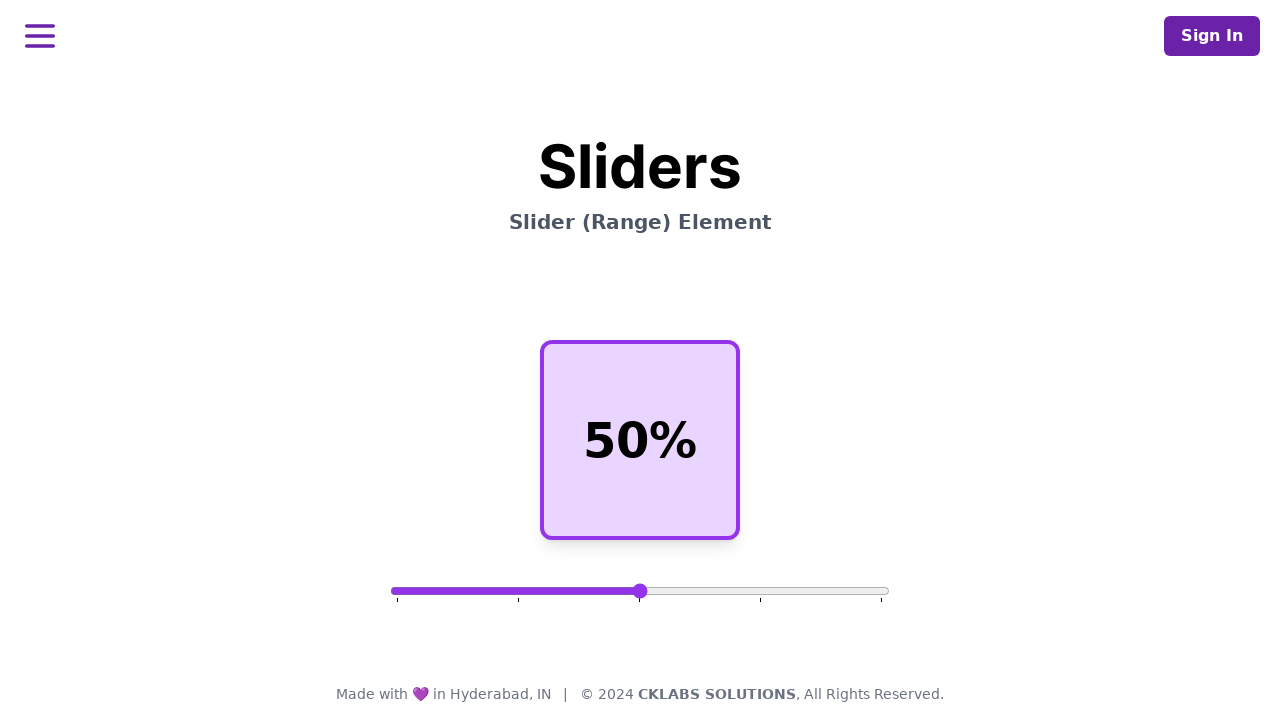

Waited for slider element to be present
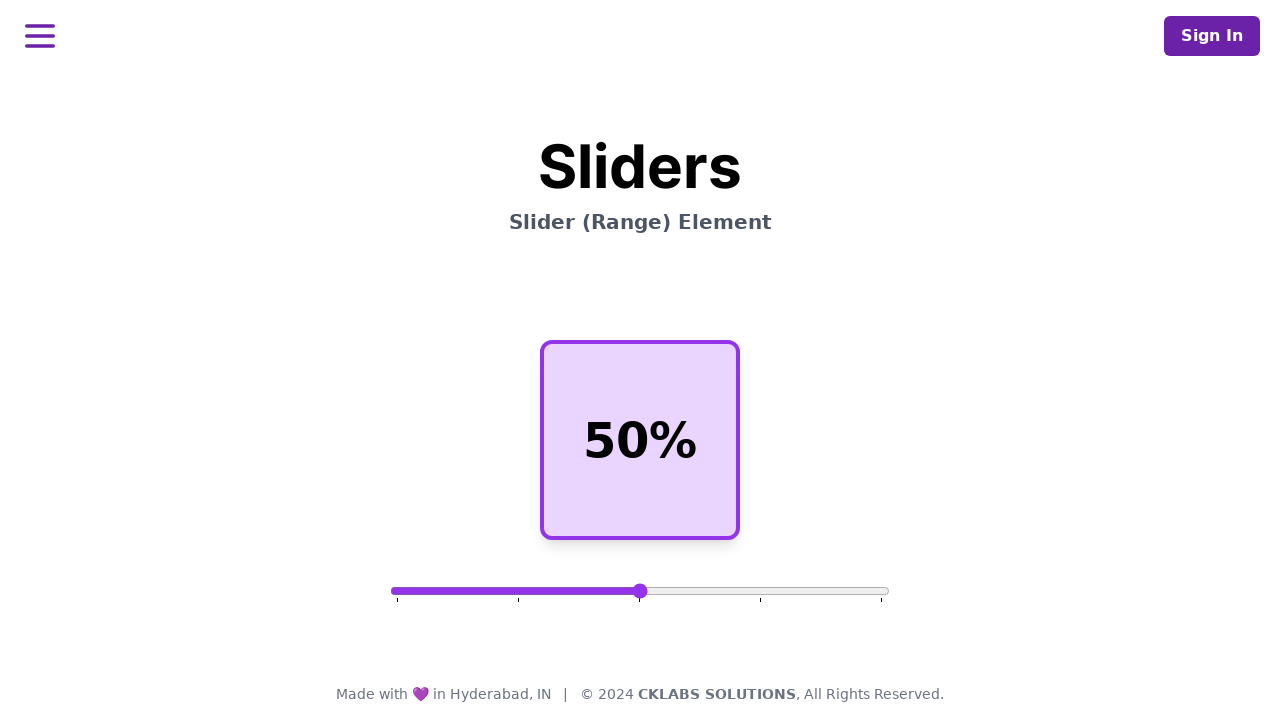

Located the range slider element
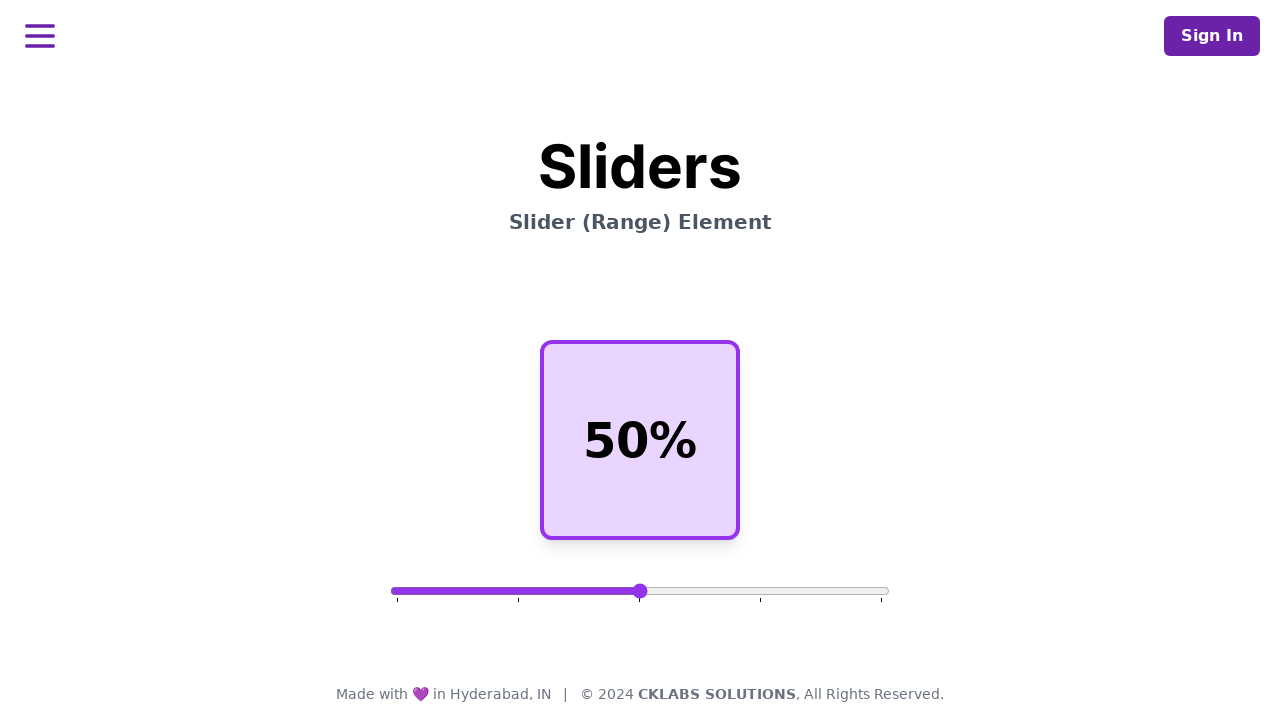

Retrieved slider bounding box for position calculation
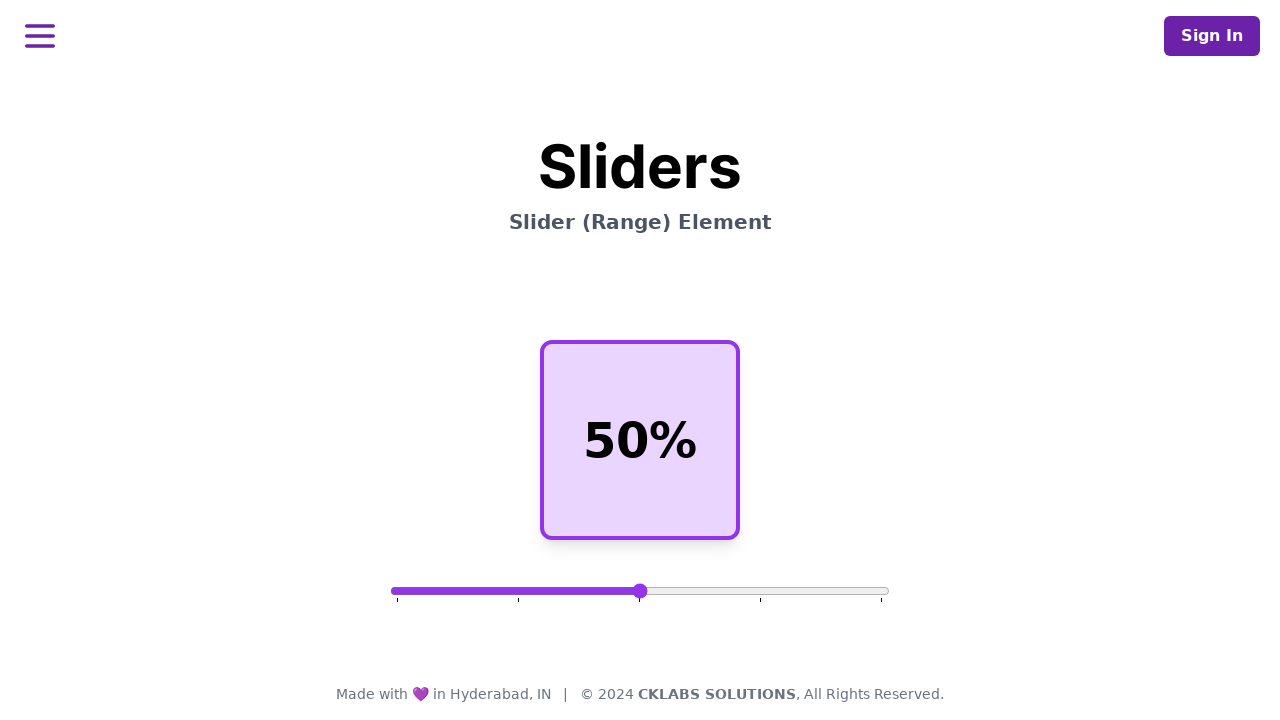

Calculated target position for 75% slider position
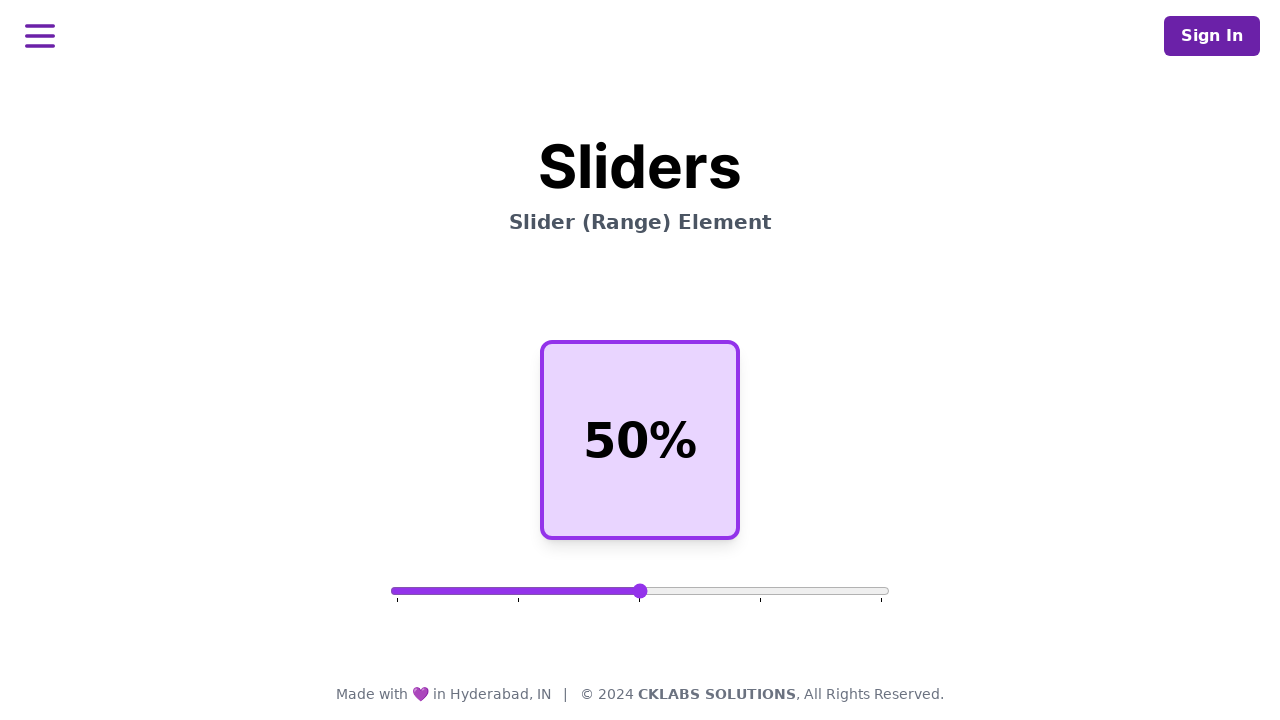

Moved mouse to slider starting position at (640, 591)
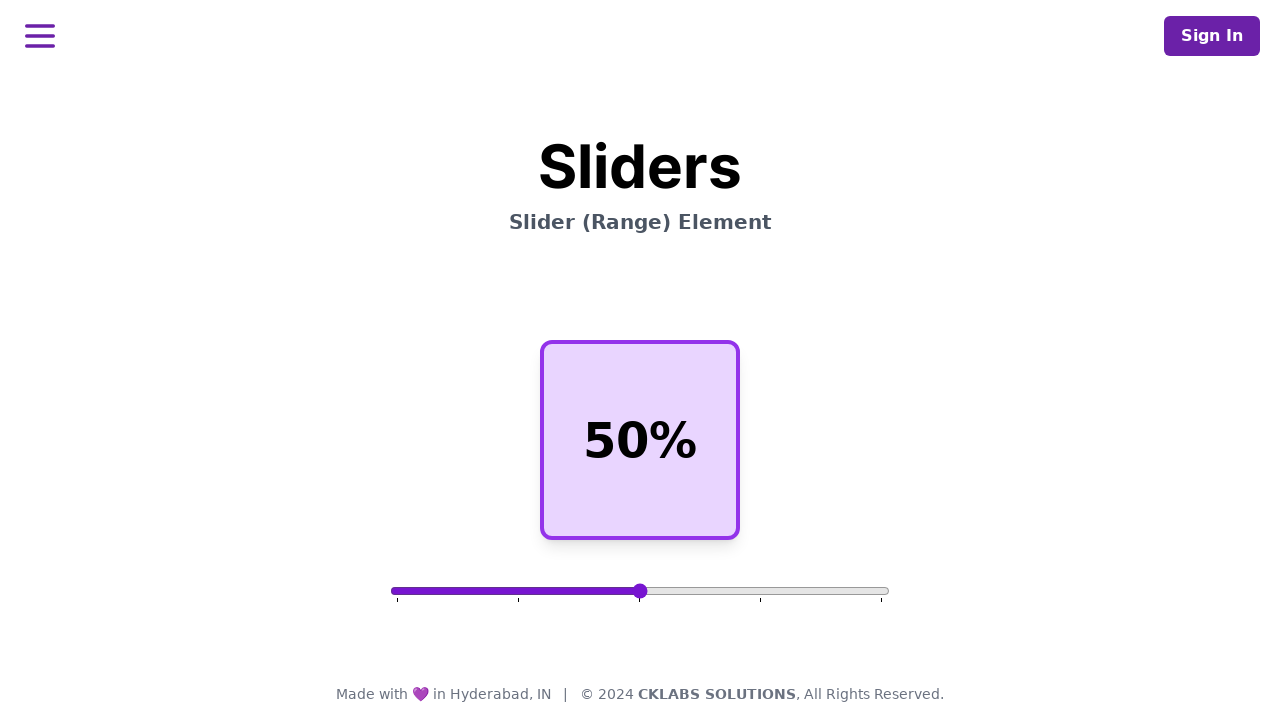

Pressed mouse button down on slider at (640, 591)
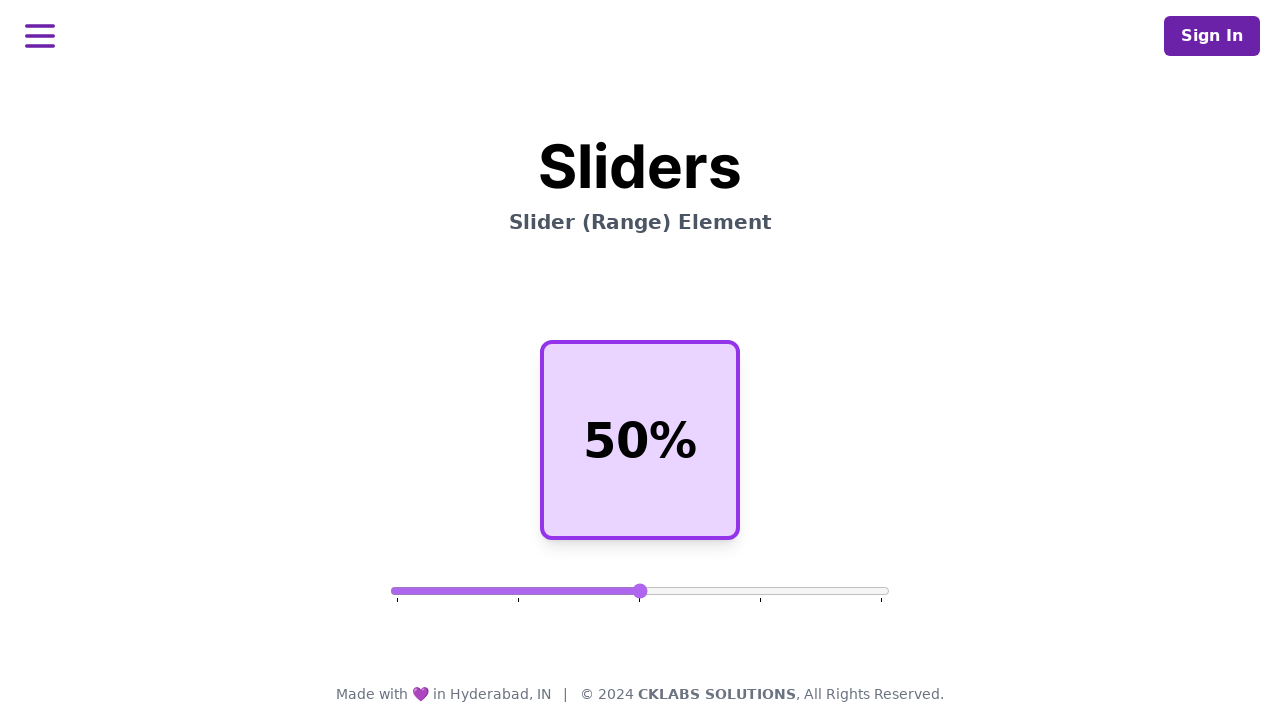

Dragged slider to 75% position at (765, 591)
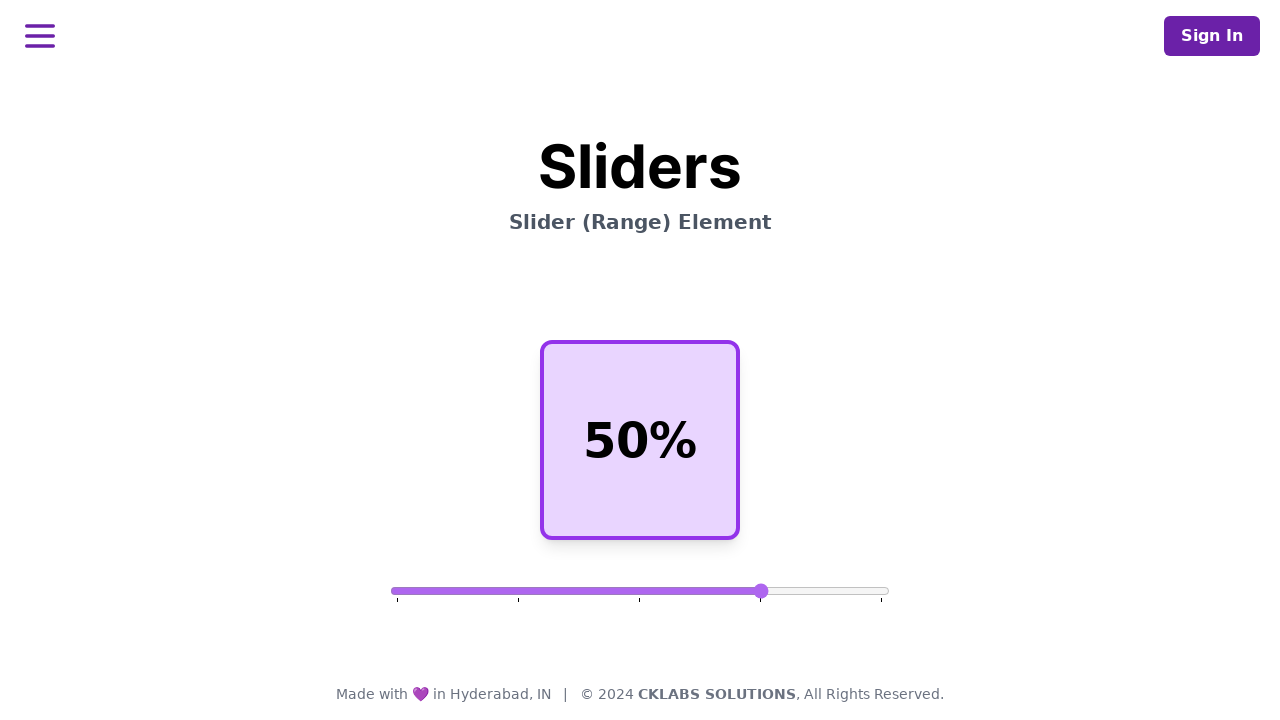

Released mouse button to complete slider drag at (765, 591)
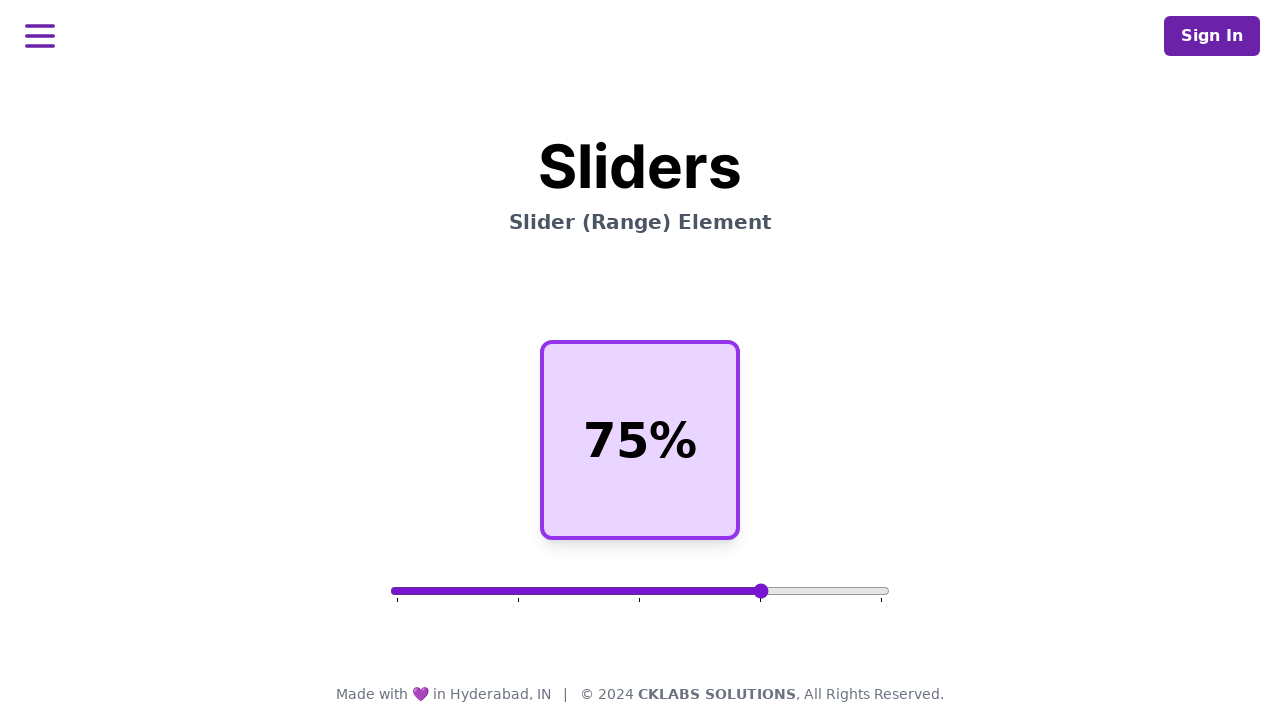

Retrieved volume percentage text from display
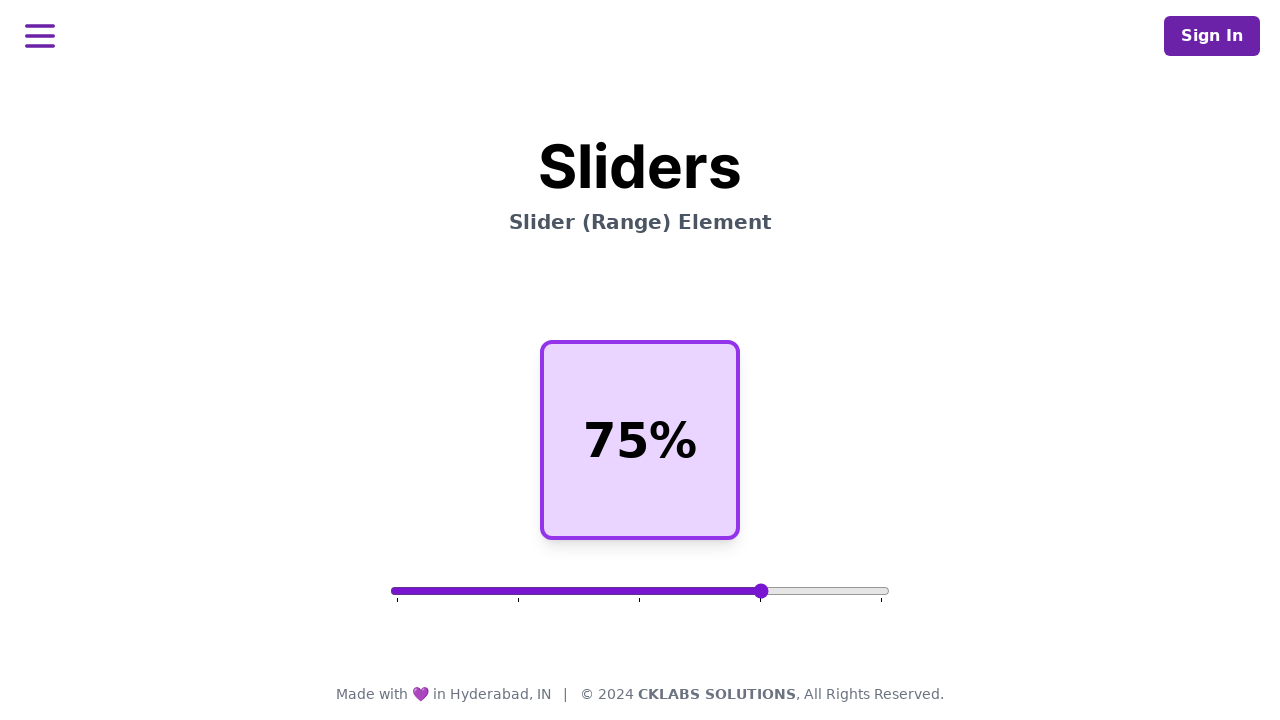

Verified that volume display shows 75%
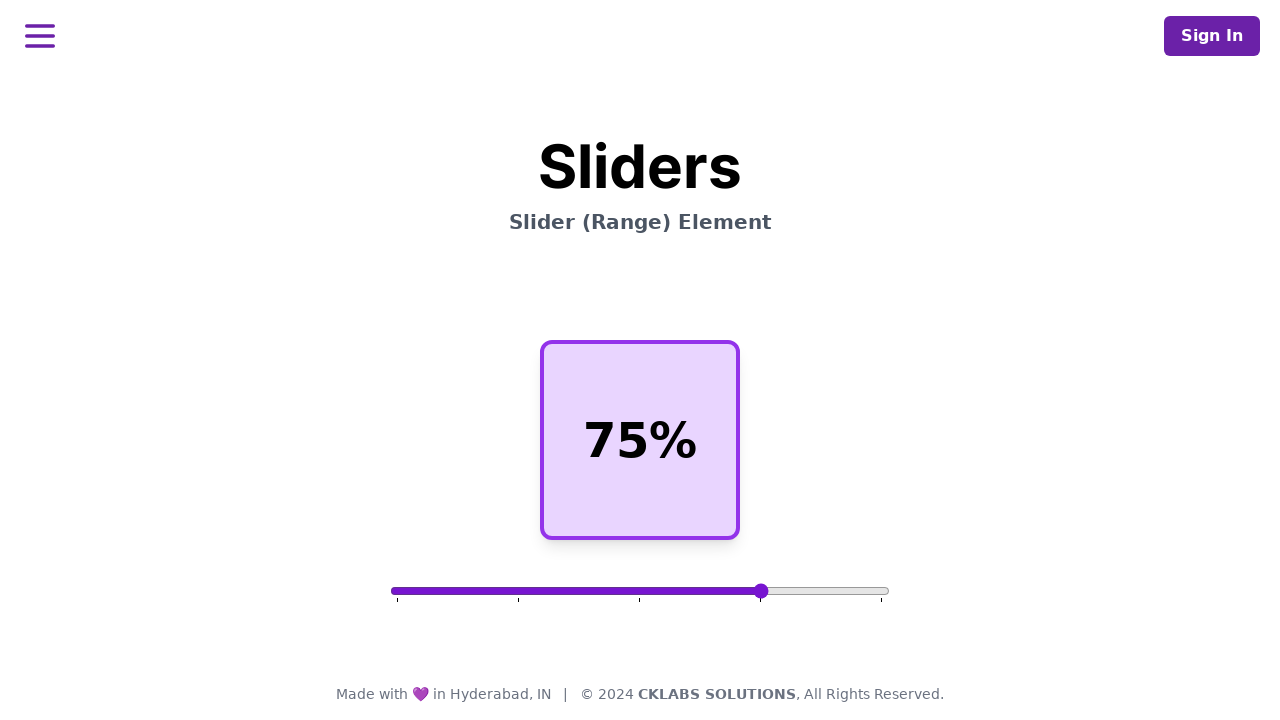

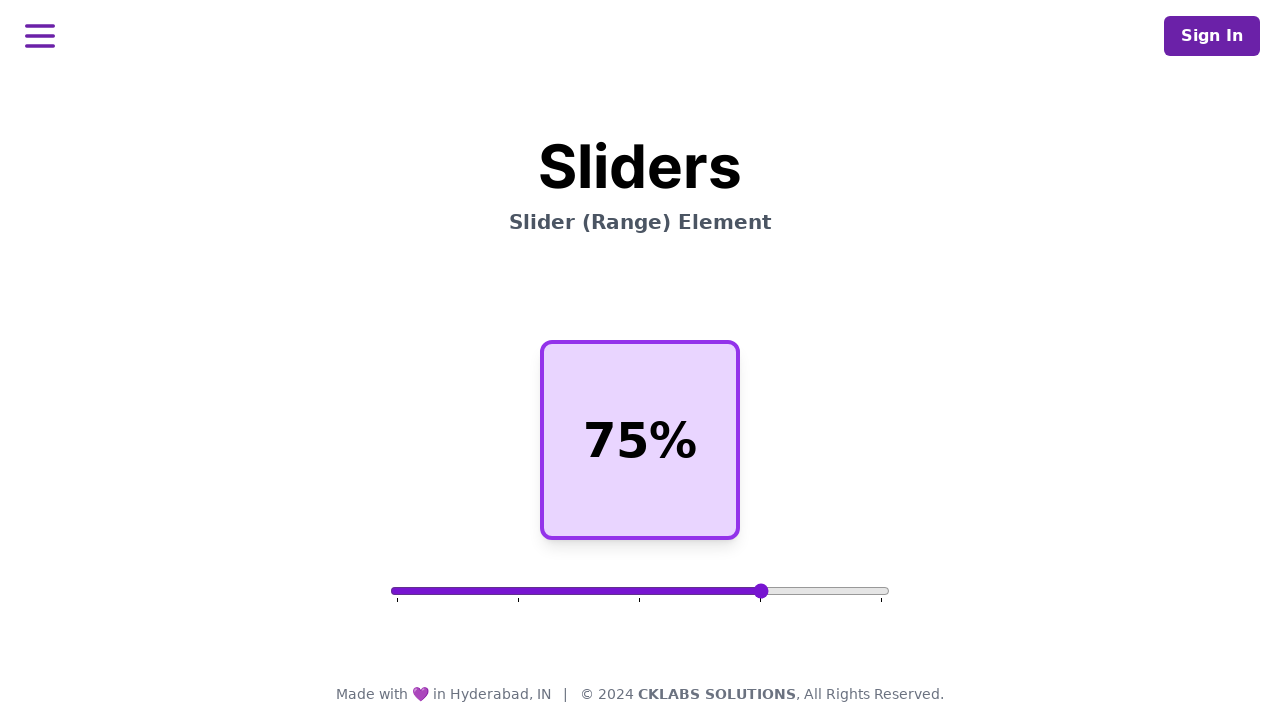